Tests the login page UI by clicking on branding elements, logo, heading, and form labels to verify they are present and interactive.

Starting URL: https://opensource-demo.orangehrmlive.com/web/index.php/auth/login

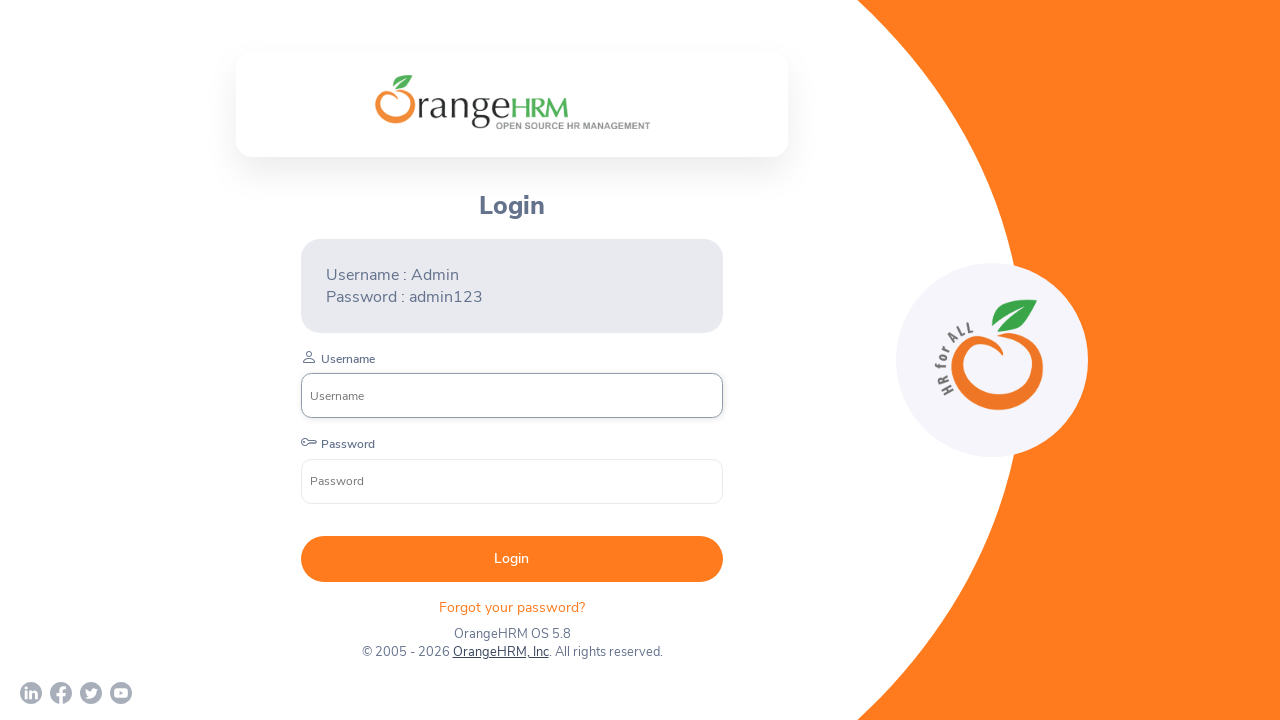

Clicked on company branding image at (512, 102) on internal:role=img[name="company-branding"i]
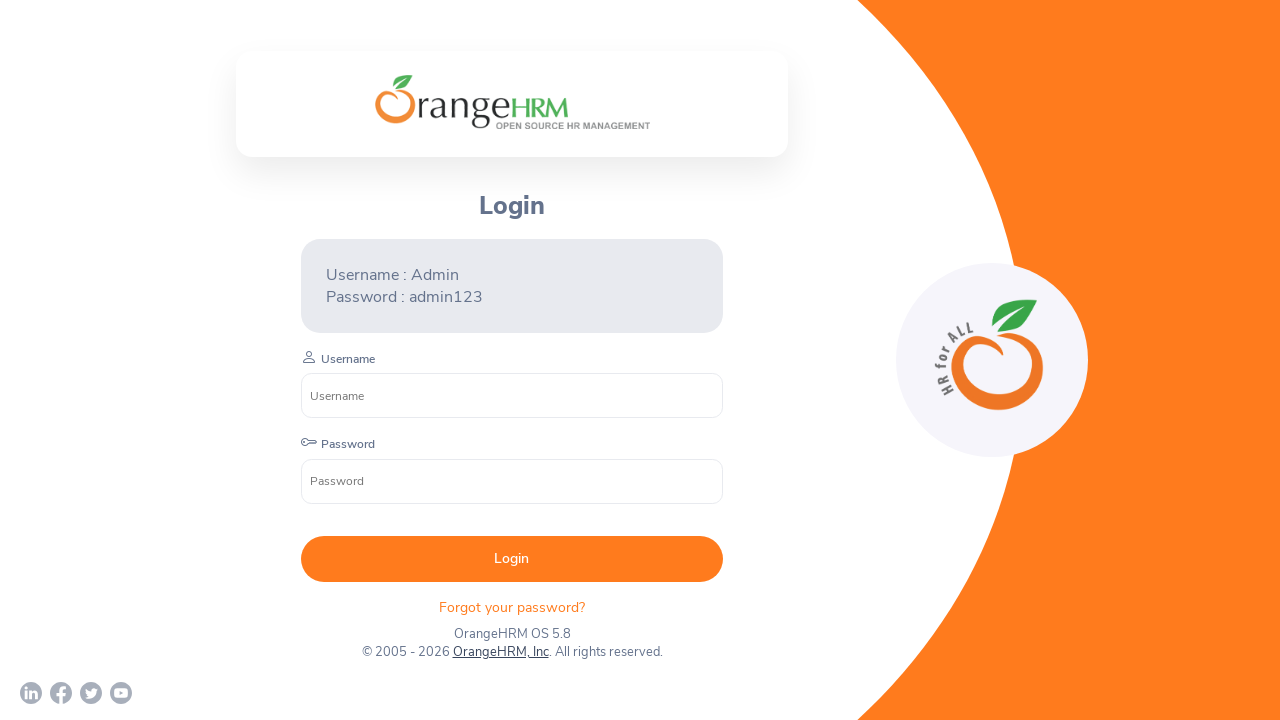

Clicked on login branding container at (512, 104) on .orangehrm-login-branding
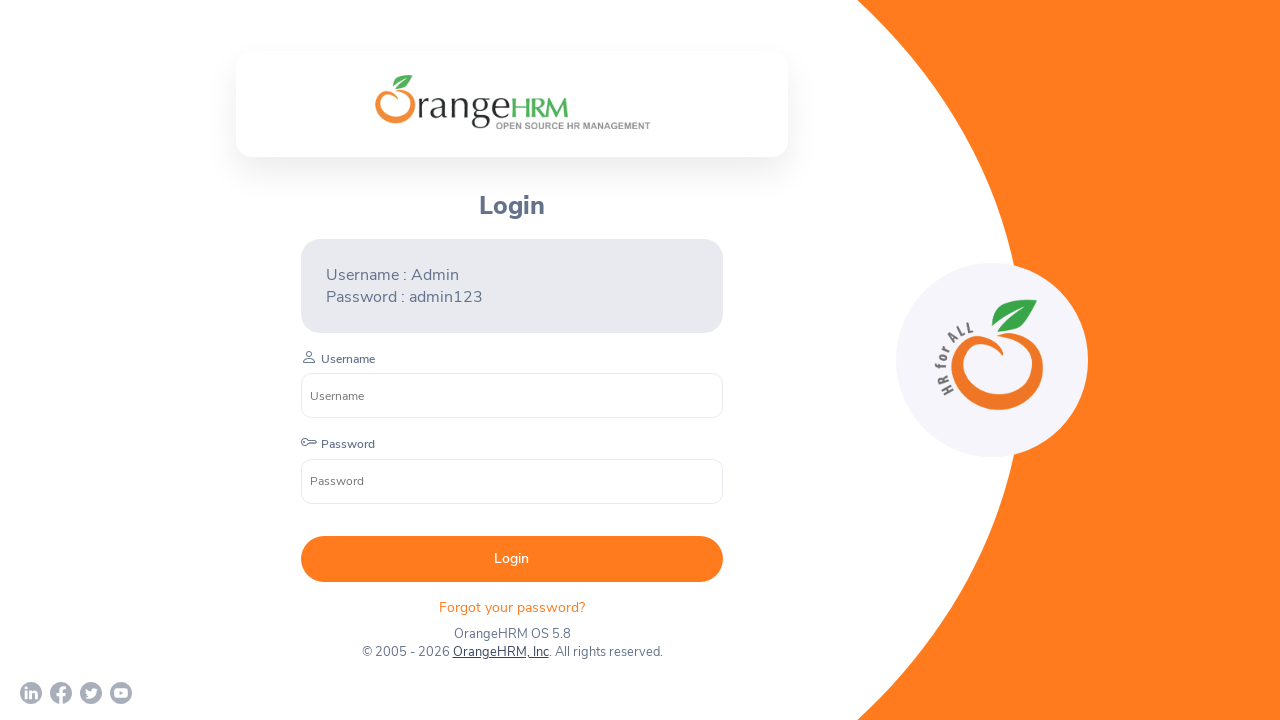

Clicked on Login heading at (512, 206) on internal:role=heading[name="Login"i]
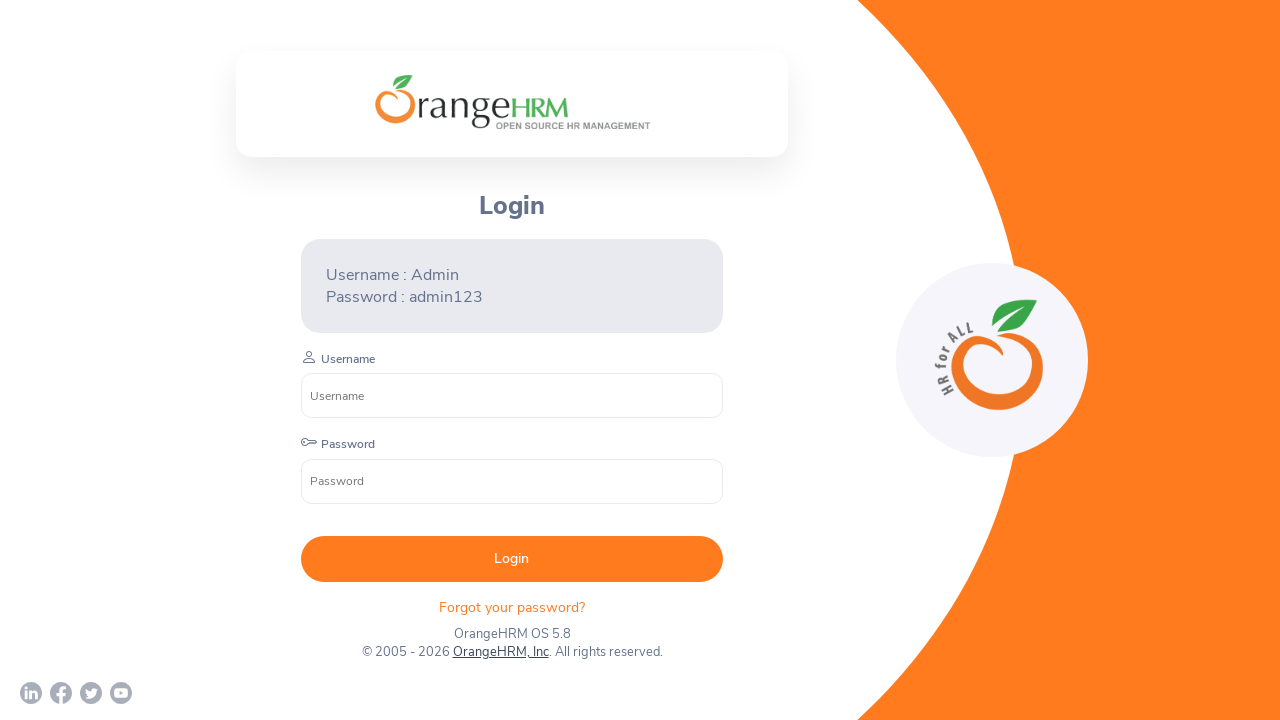

Clicked on Username label at (348, 359) on label >> internal:has-text="Username"i
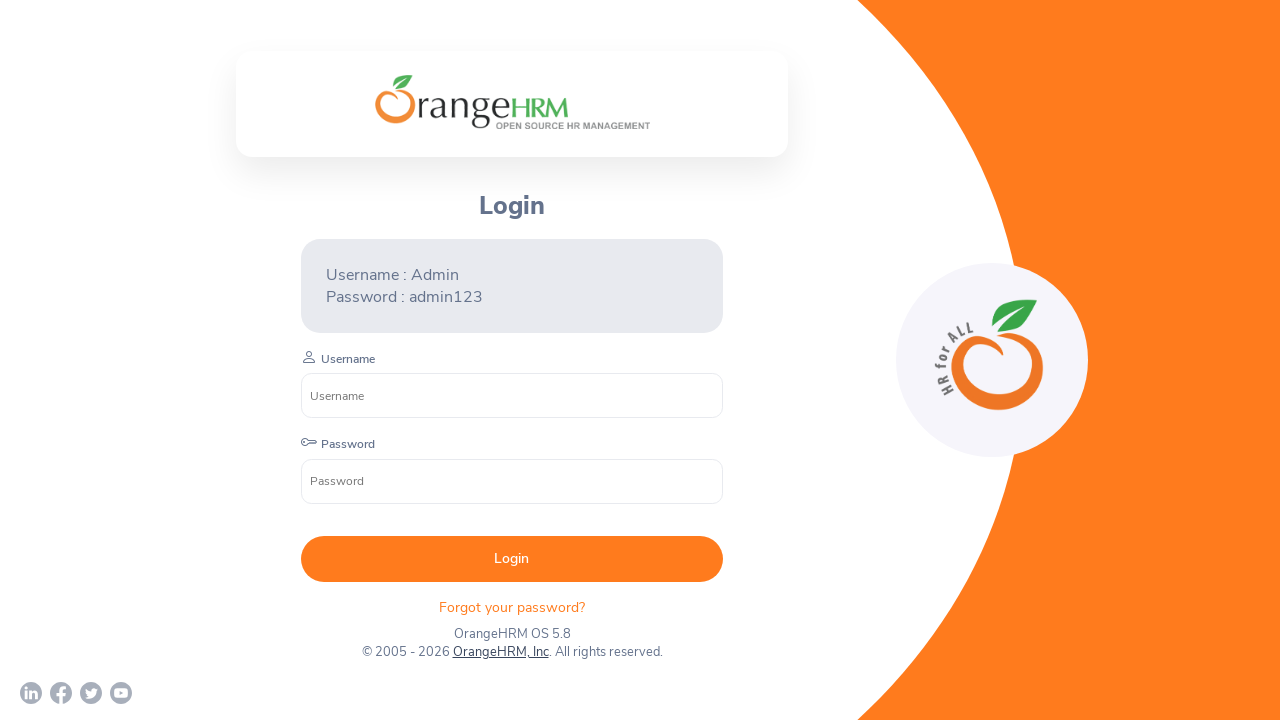

Clicked on Password label at (348, 444) on label >> internal:has-text="Password"i
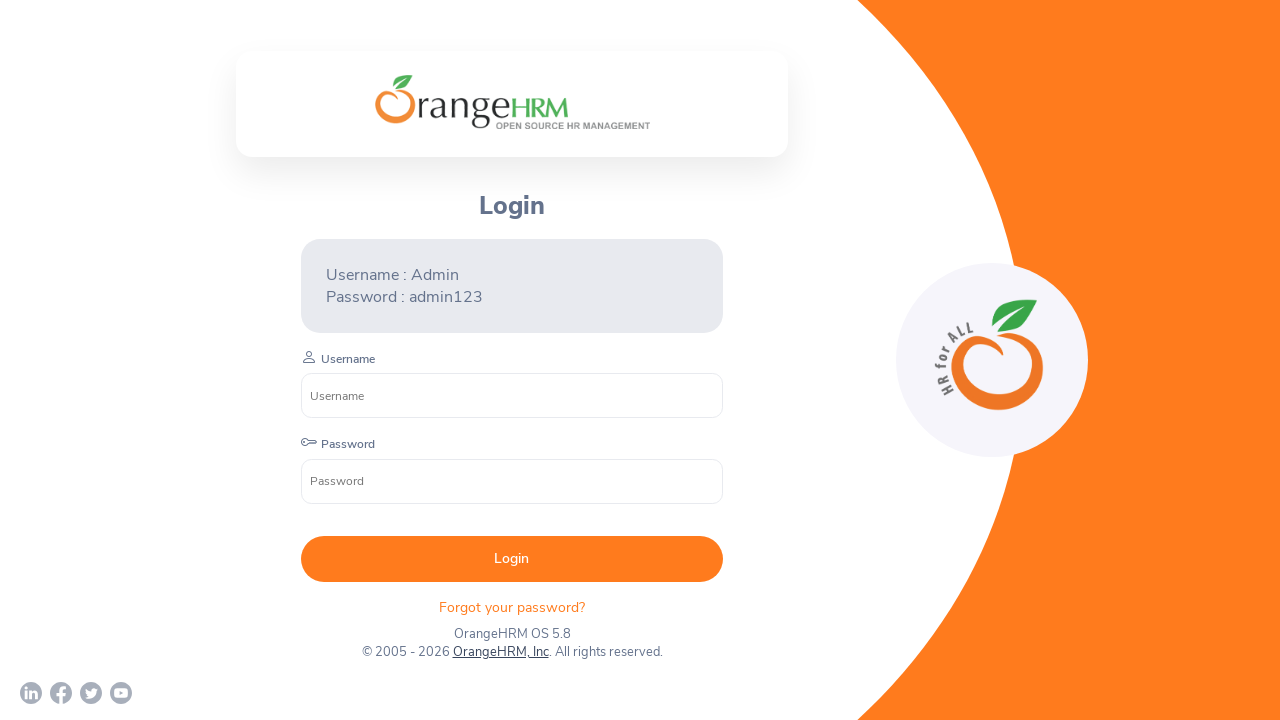

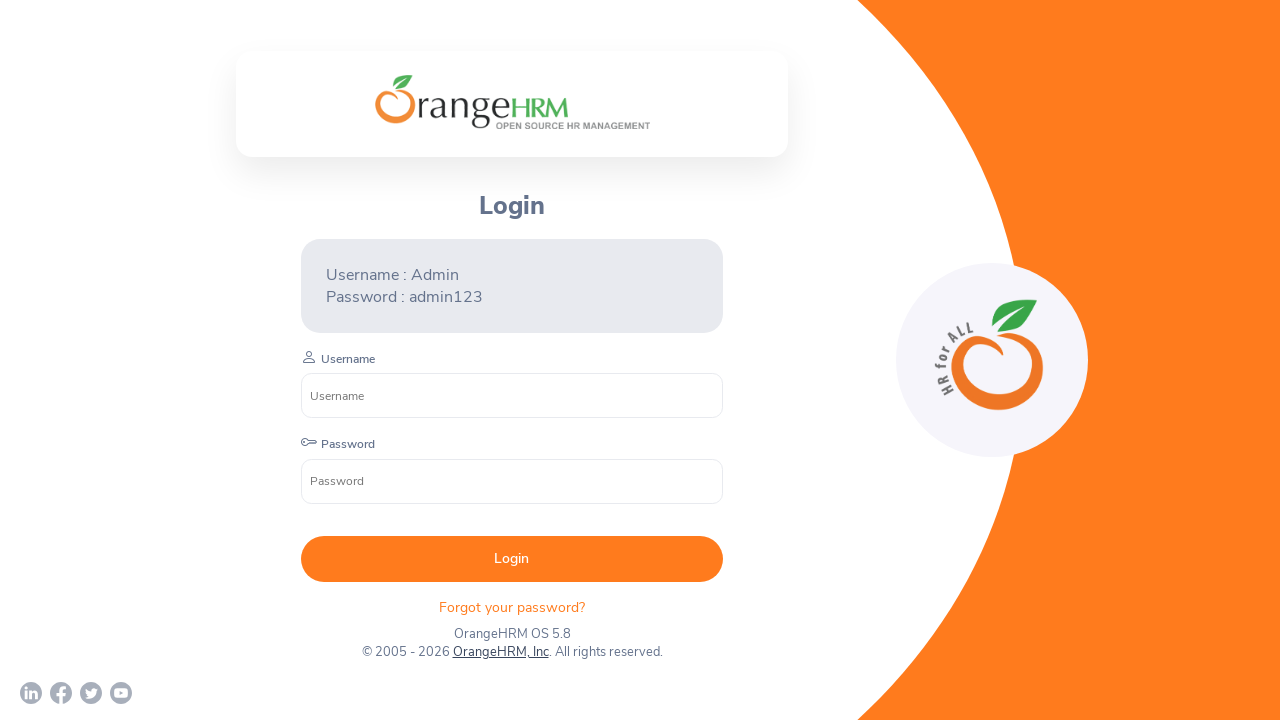